Navigates to Juejin's hot articles page and verifies that article list items are loaded and displayed on the page.

Starting URL: https://juejin.cn/hot/articles/6809637767543259144

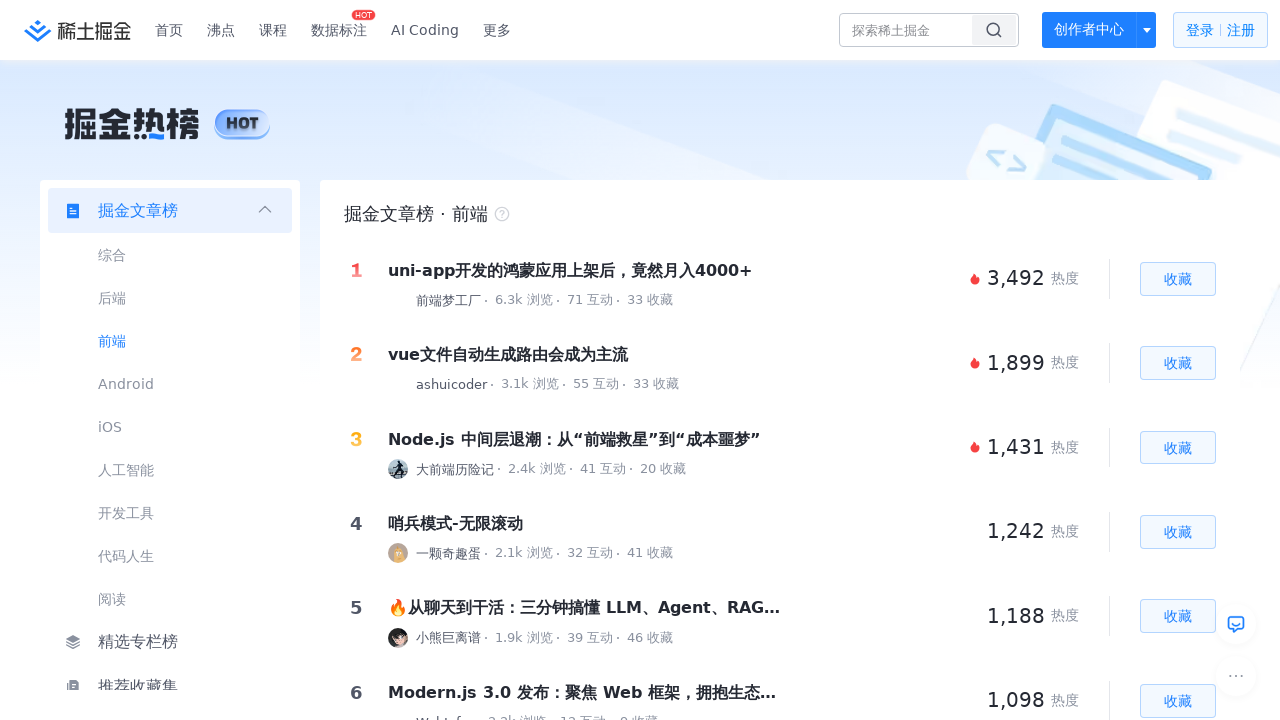

Navigated to Juejin hot articles page
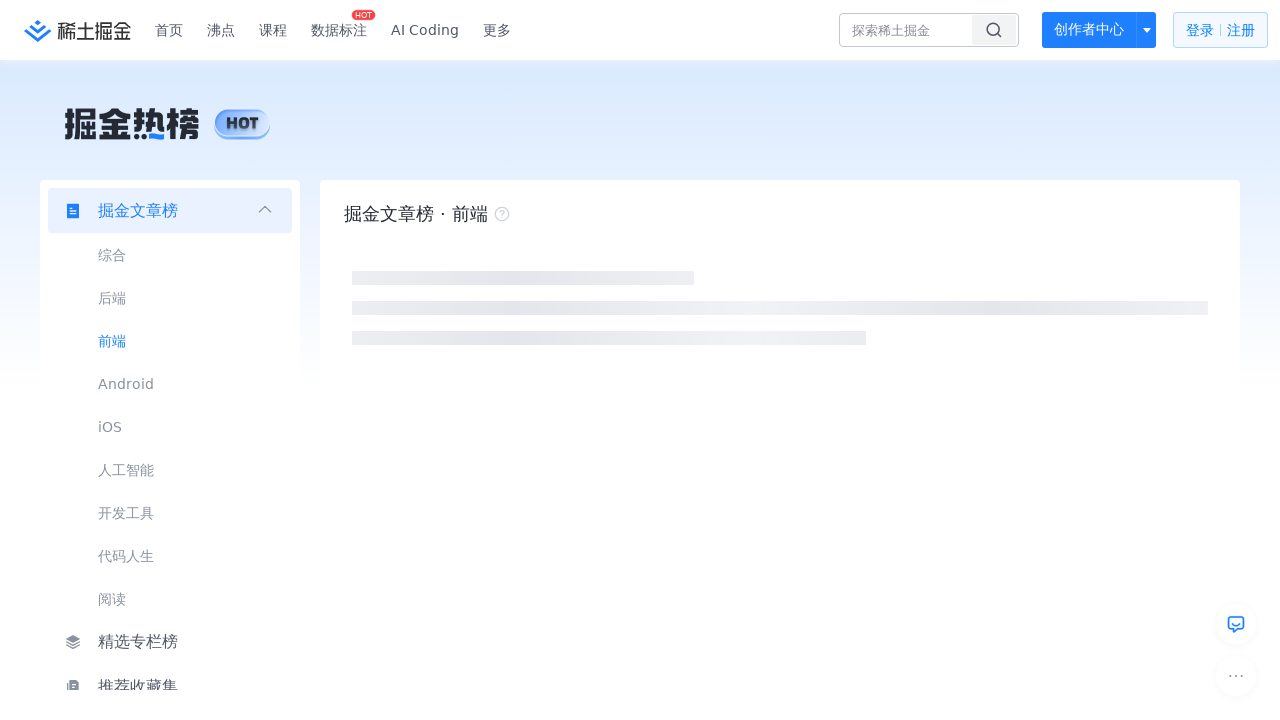

Article list items loaded on the page
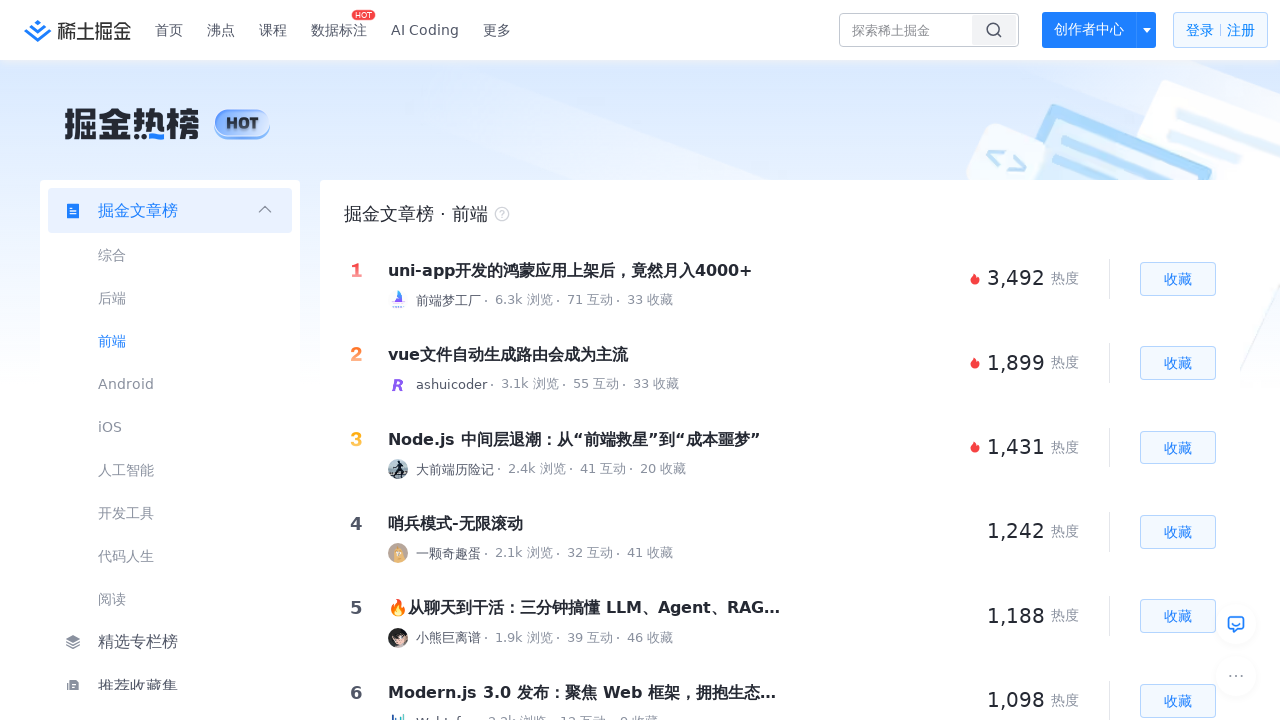

Retrieved 20 article items from the page
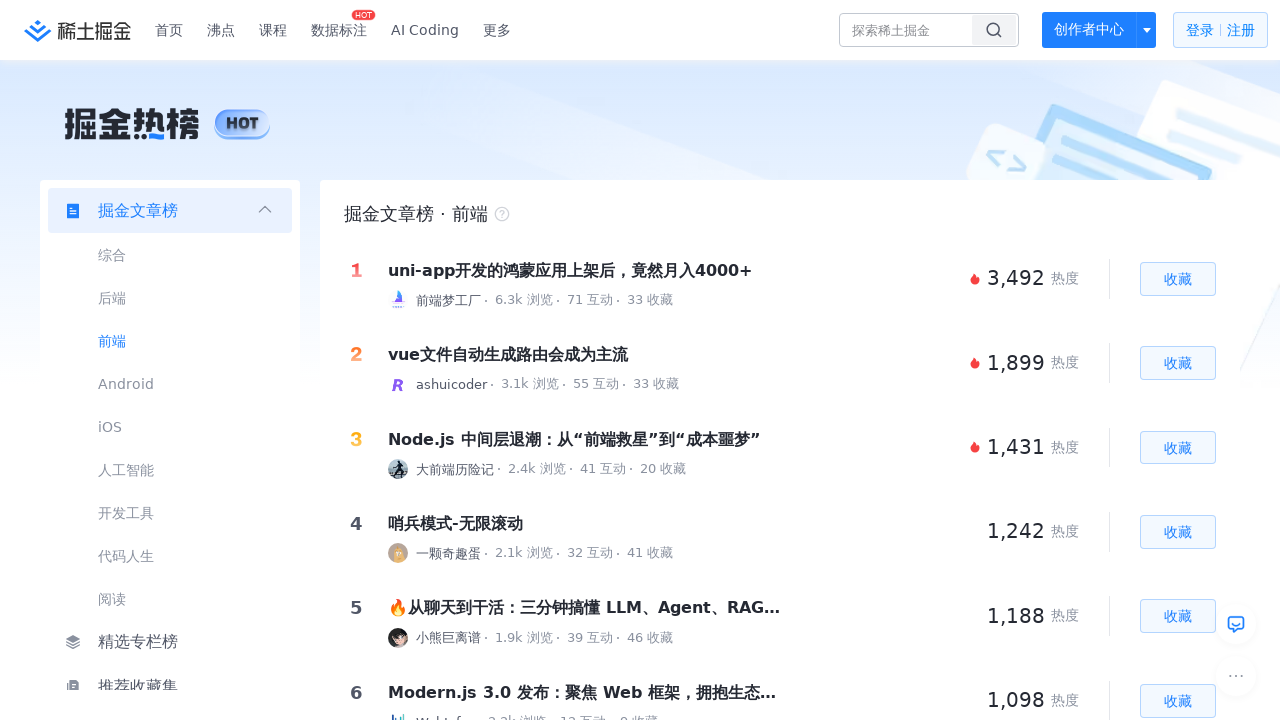

Verified that at least one article item is displayed
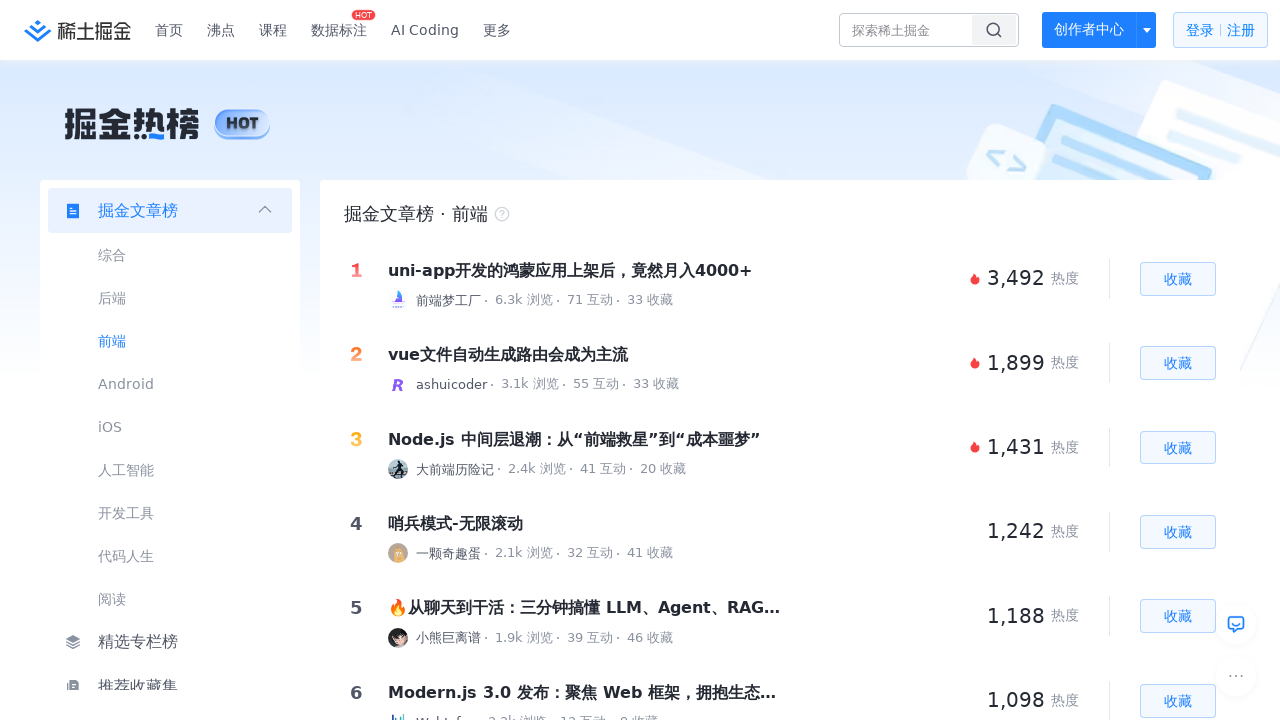

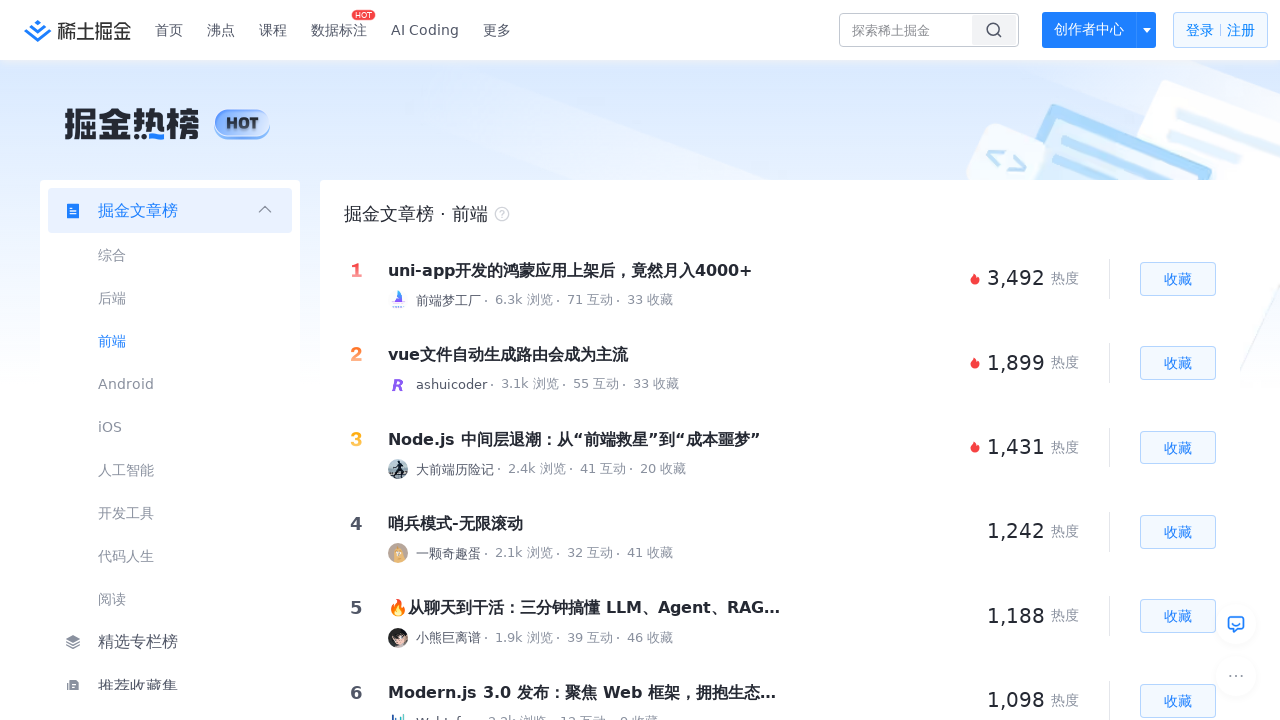